Tests a jQuery date picker by navigating to December and selecting the 25th day

Starting URL: https://syntaxprojects.com/jquery-date-picker-demo-homework.php

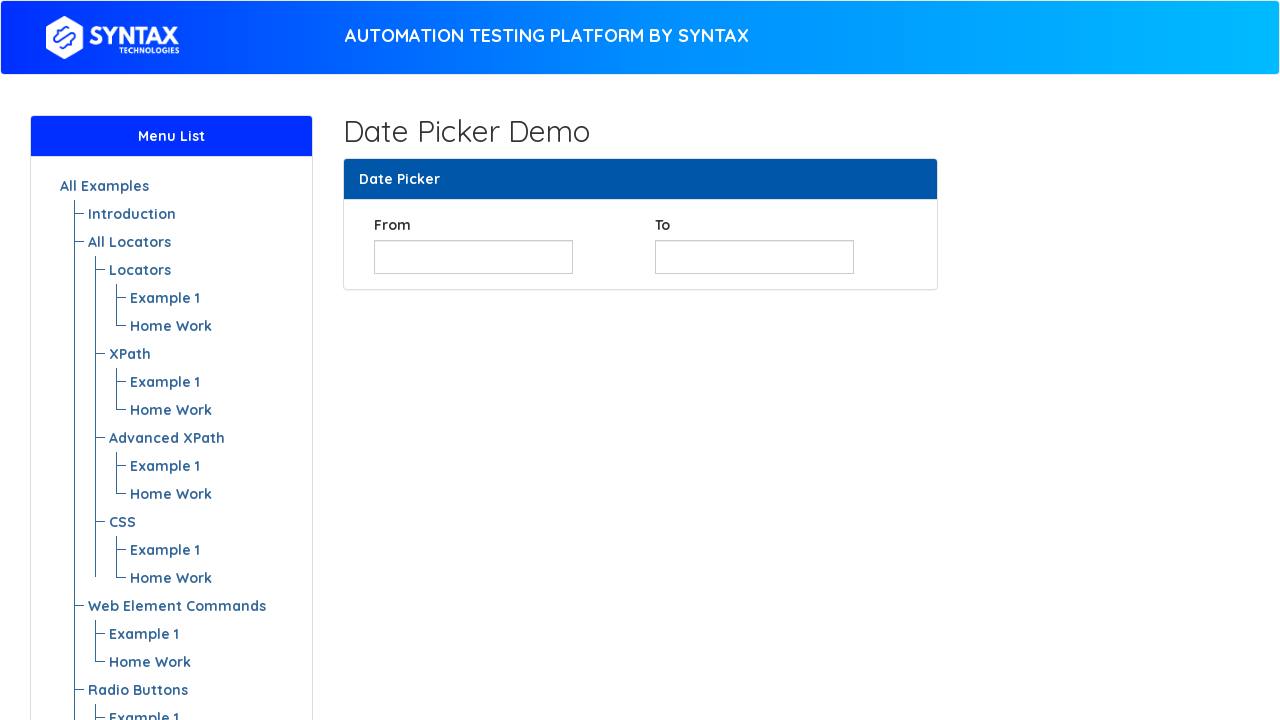

Clicked on date picker to open calendar at (473, 257) on #from_date
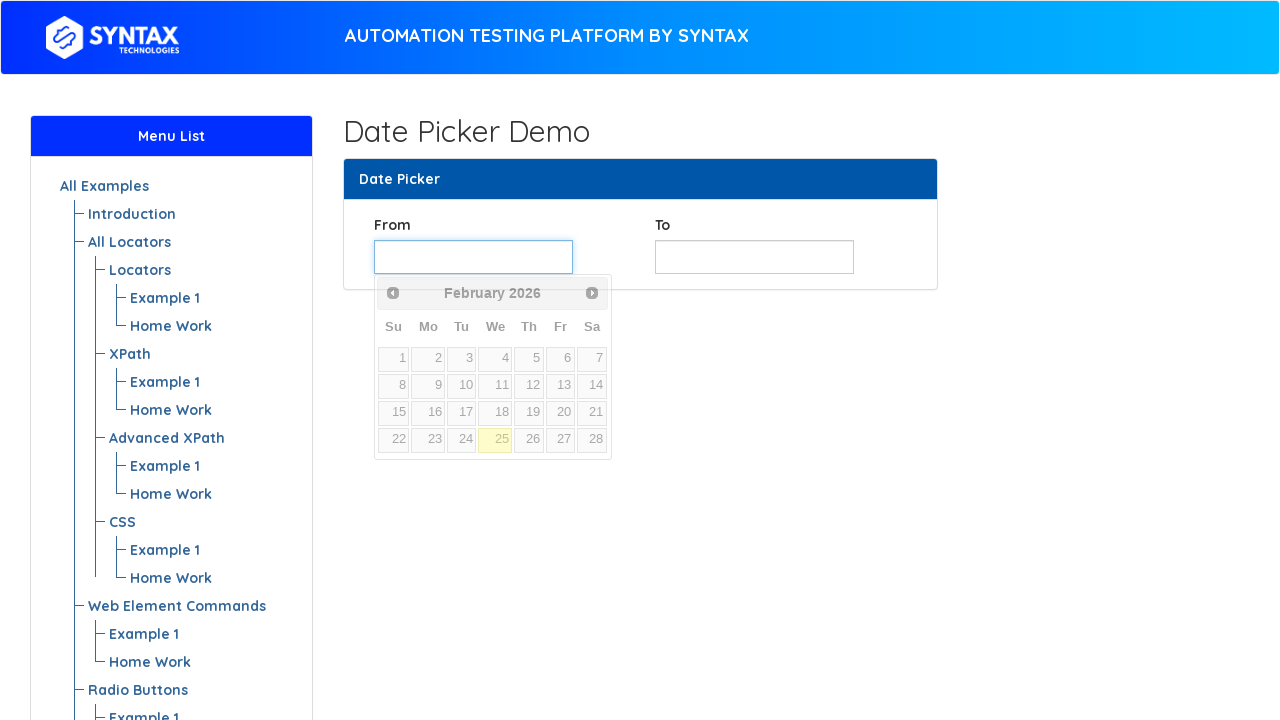

Retrieved current month: February
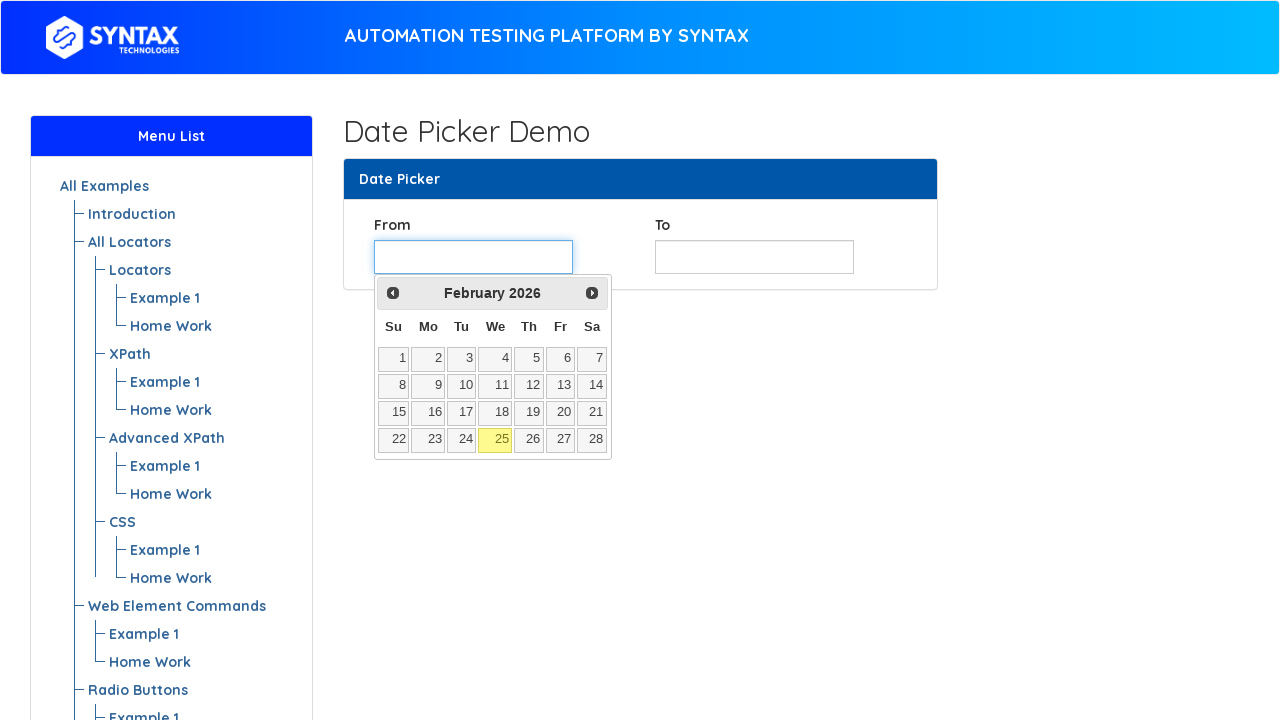

Clicked Next button to advance from February to next month at (592, 293) on span:text('Next')
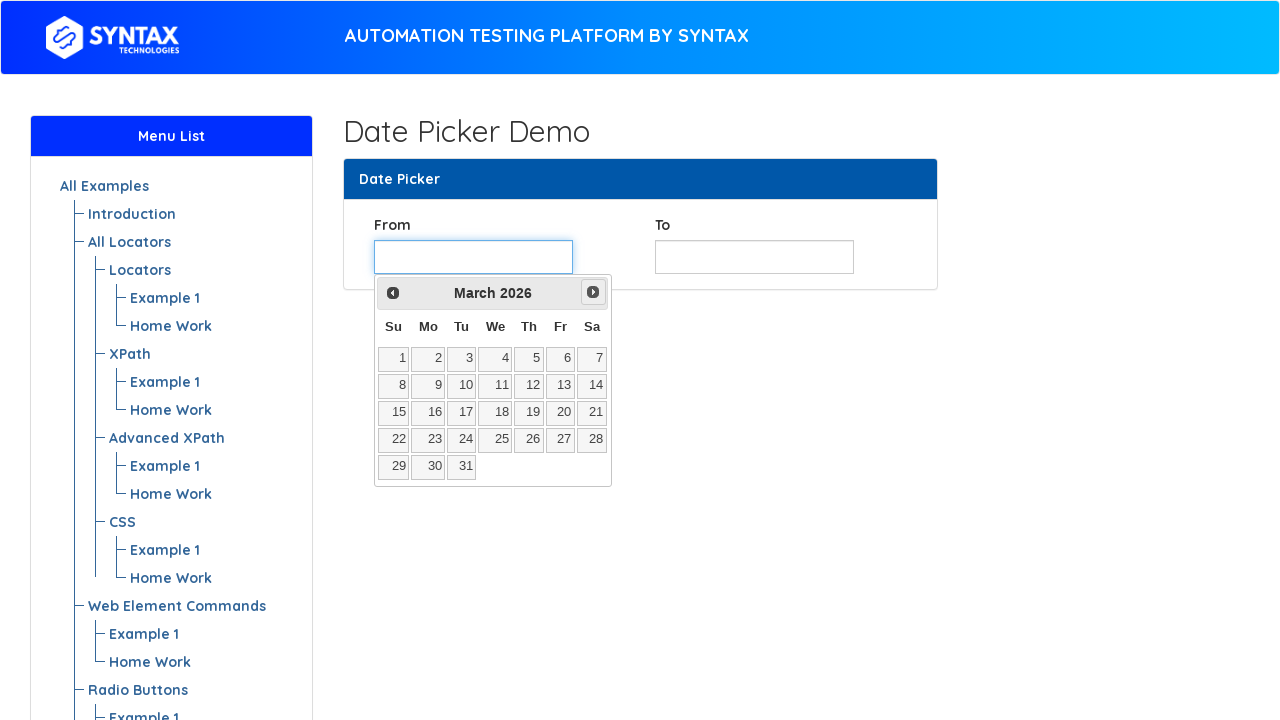

Retrieved current month: March
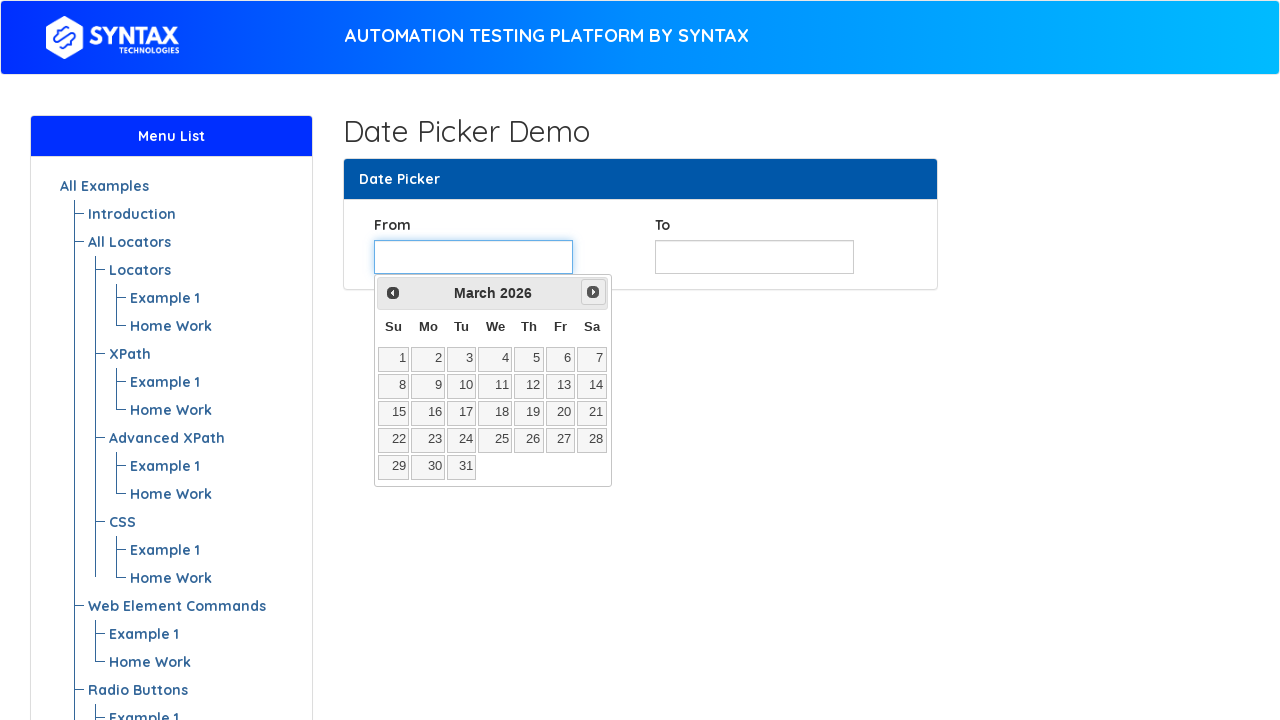

Clicked Next button to advance from March to next month at (593, 292) on span:text('Next')
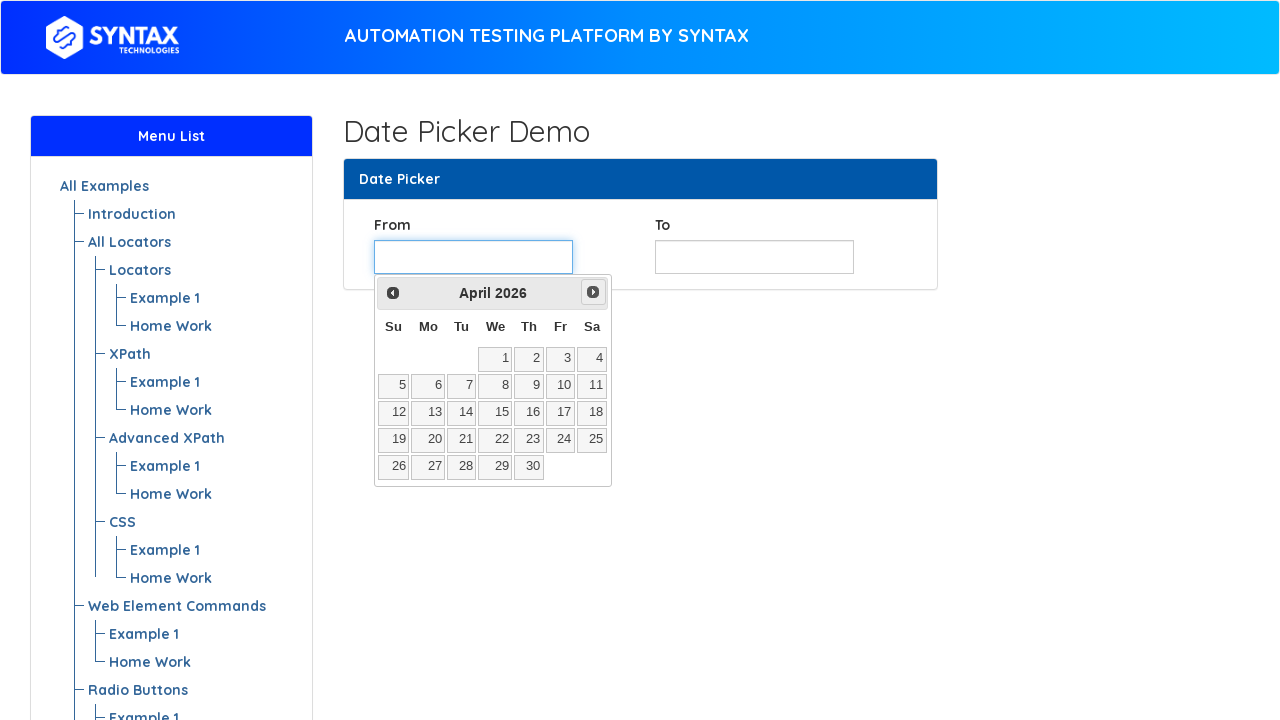

Retrieved current month: April
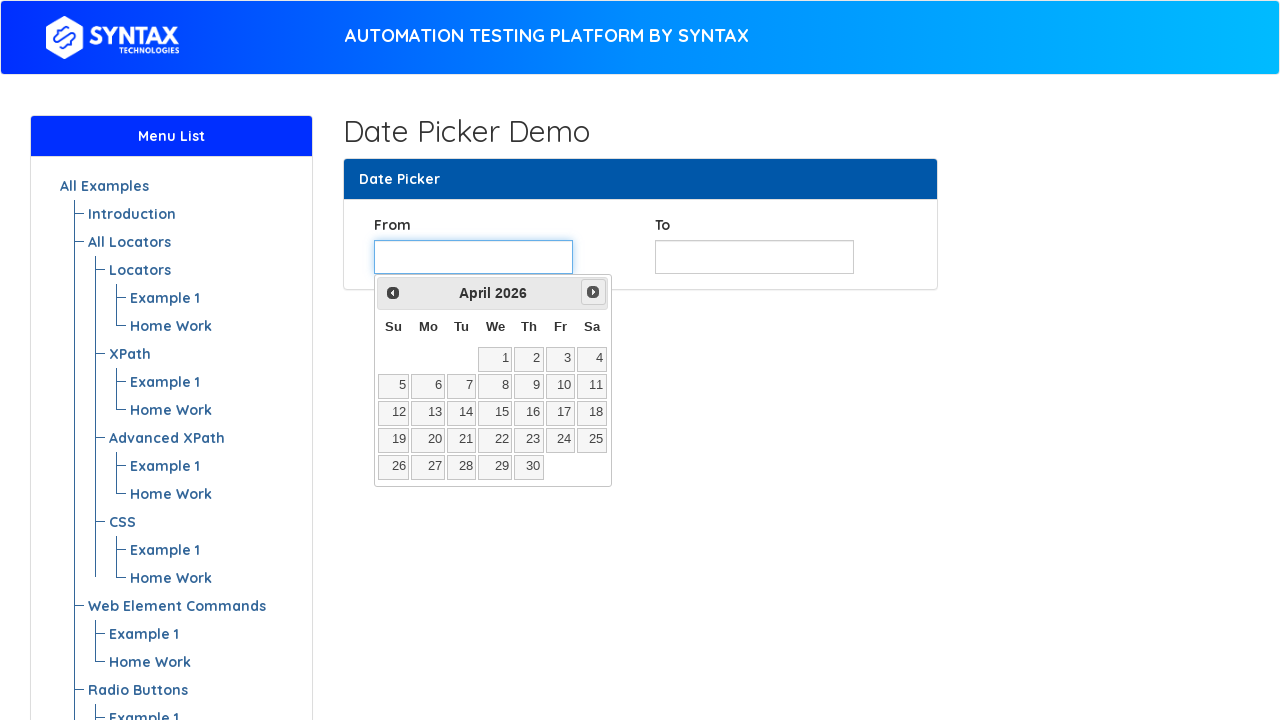

Clicked Next button to advance from April to next month at (593, 292) on span:text('Next')
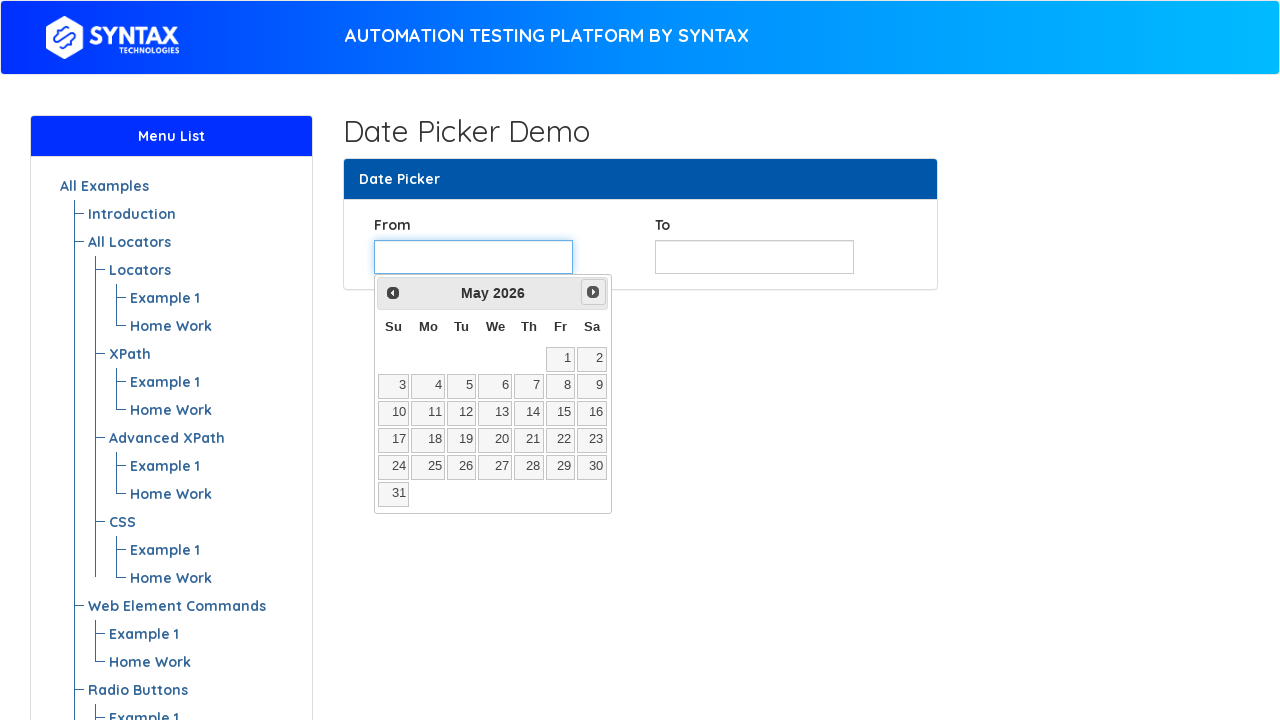

Retrieved current month: May
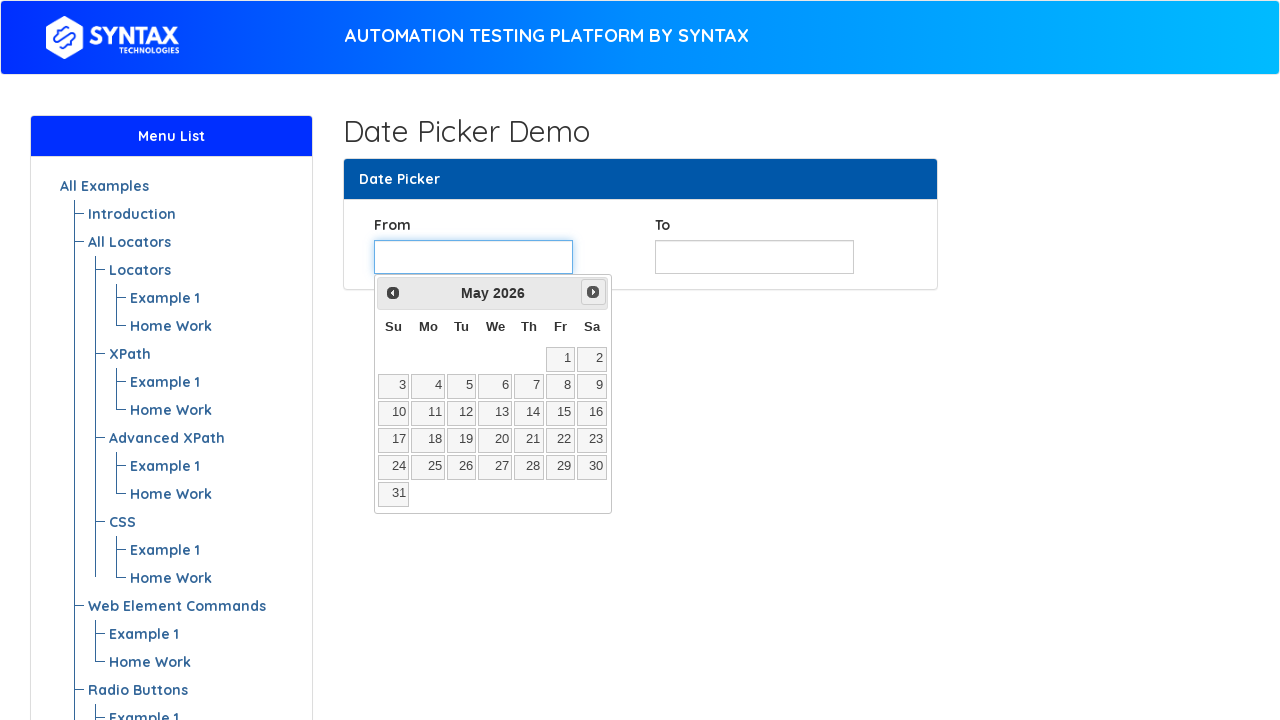

Clicked Next button to advance from May to next month at (593, 292) on span:text('Next')
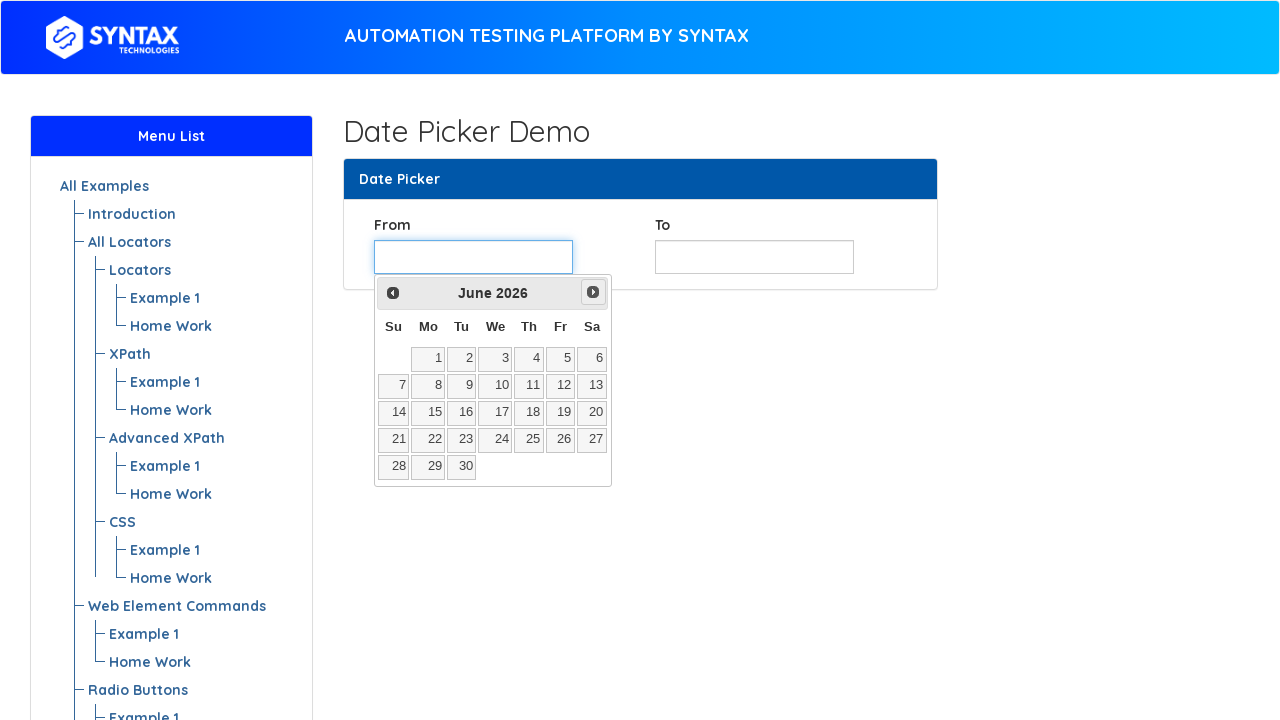

Retrieved current month: June
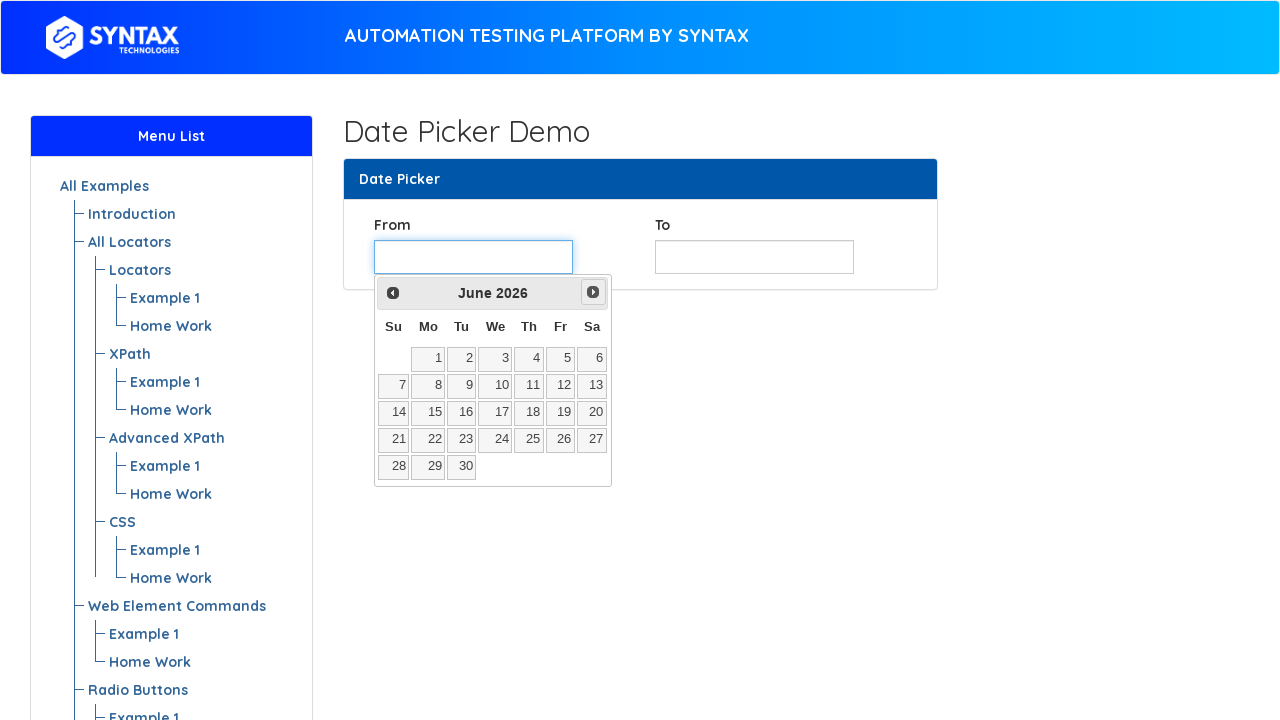

Clicked Next button to advance from June to next month at (593, 292) on span:text('Next')
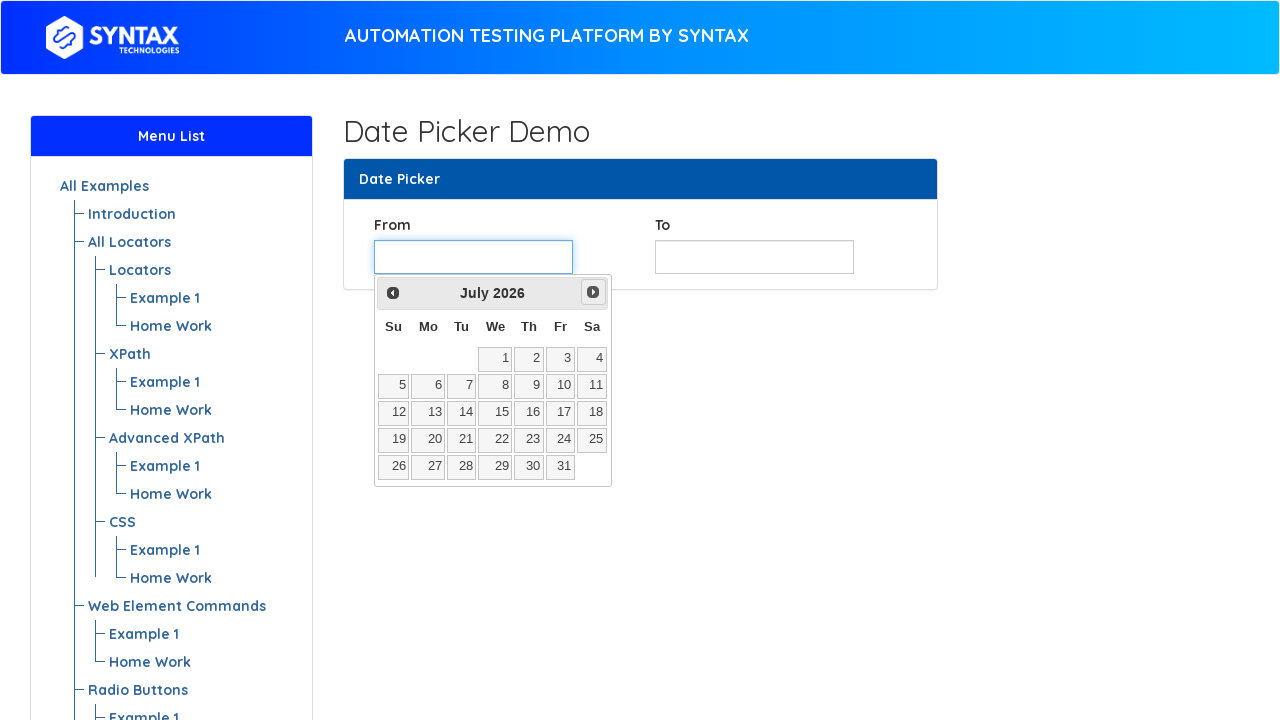

Retrieved current month: July
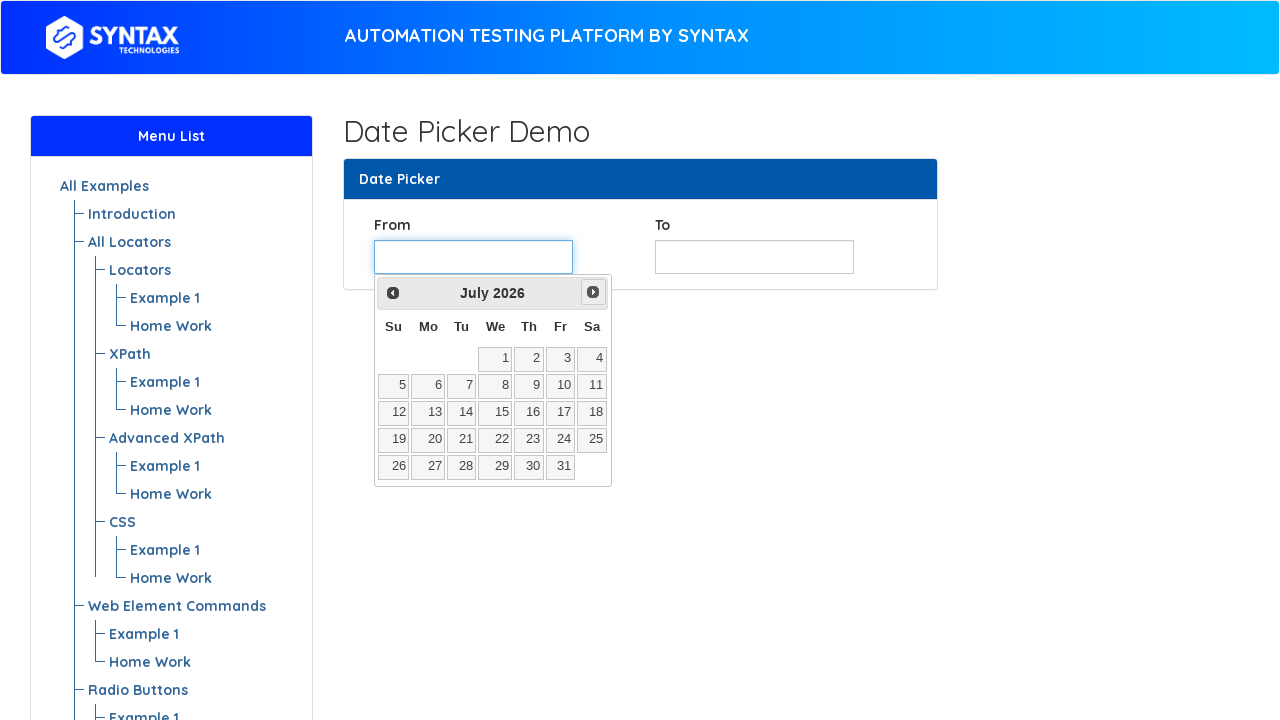

Clicked Next button to advance from July to next month at (593, 292) on span:text('Next')
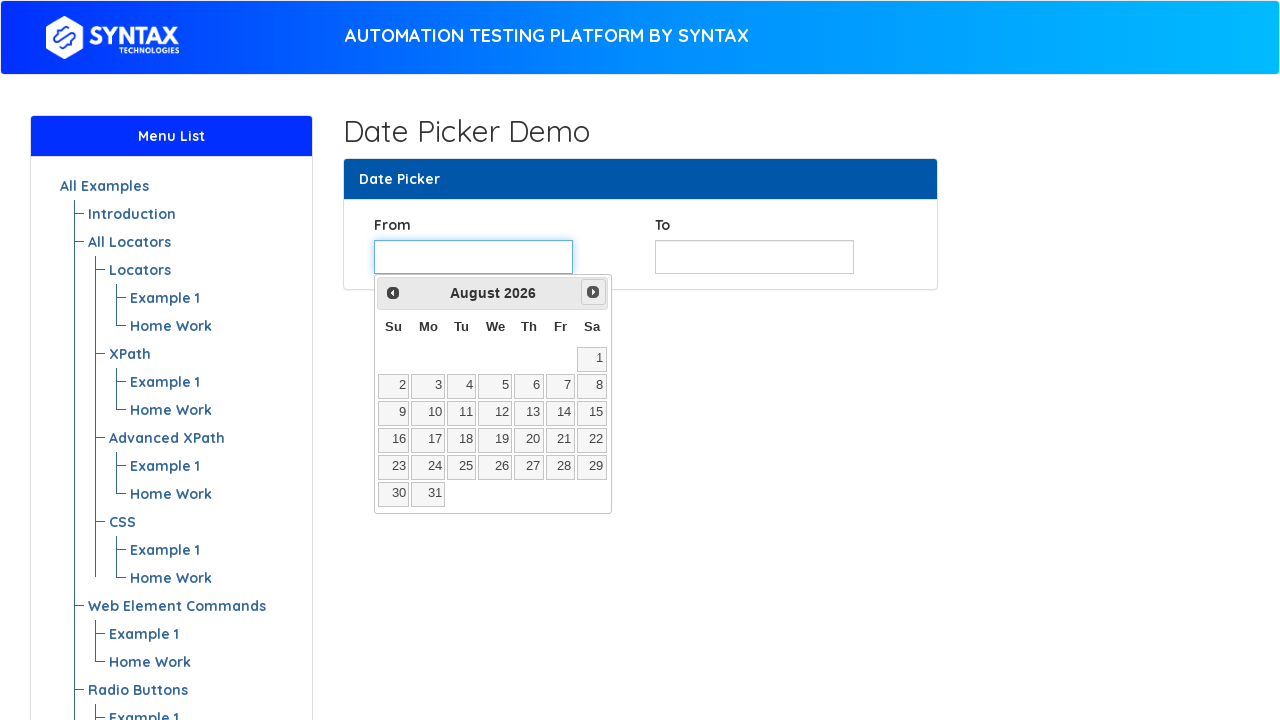

Retrieved current month: August
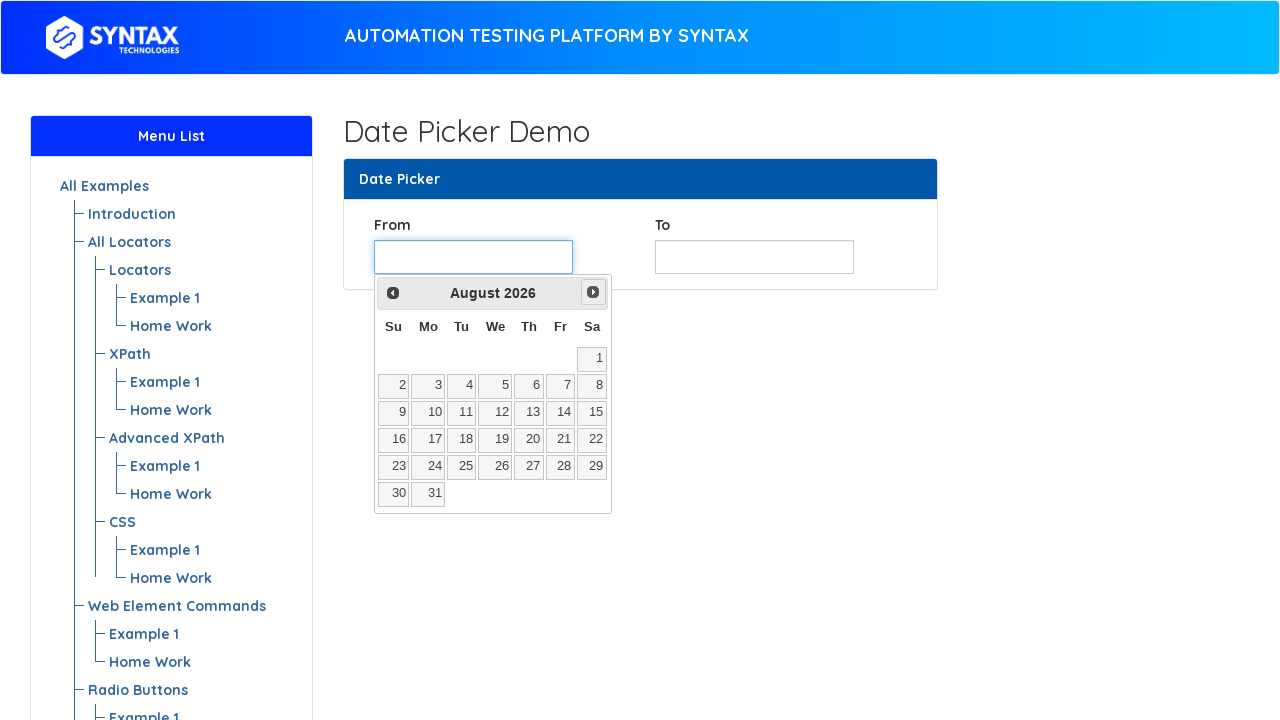

Clicked Next button to advance from August to next month at (593, 292) on span:text('Next')
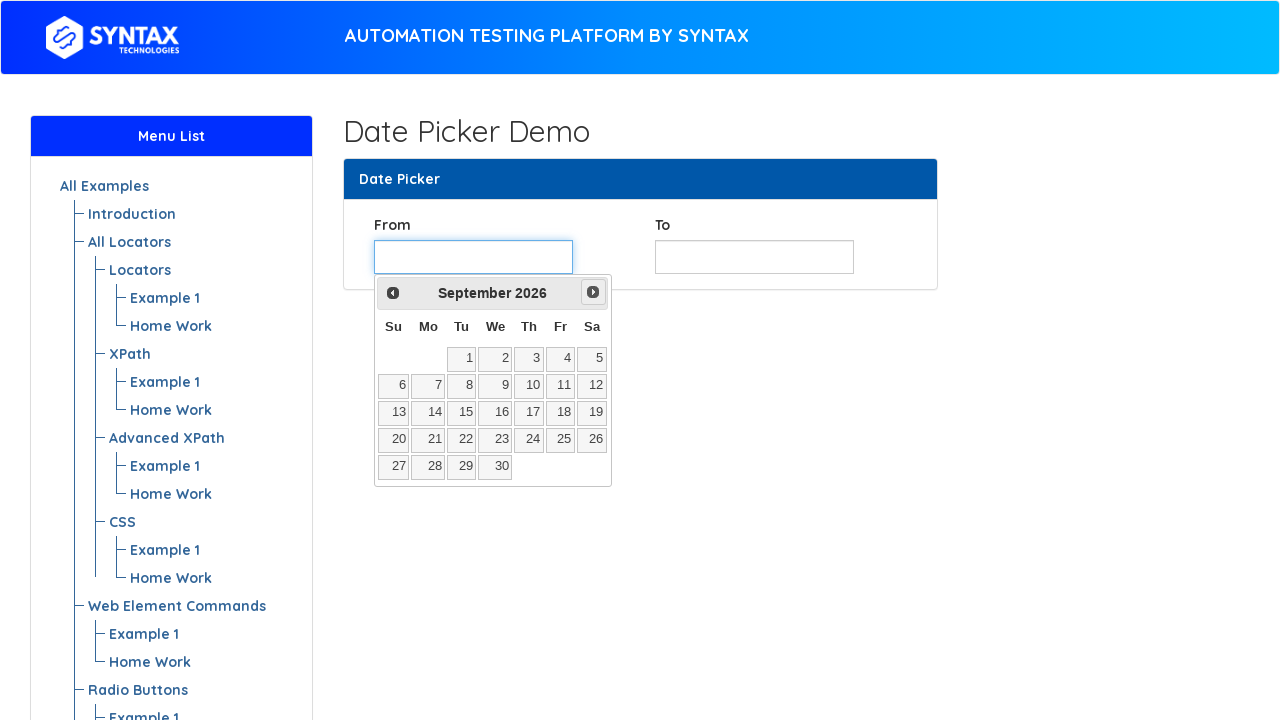

Retrieved current month: September
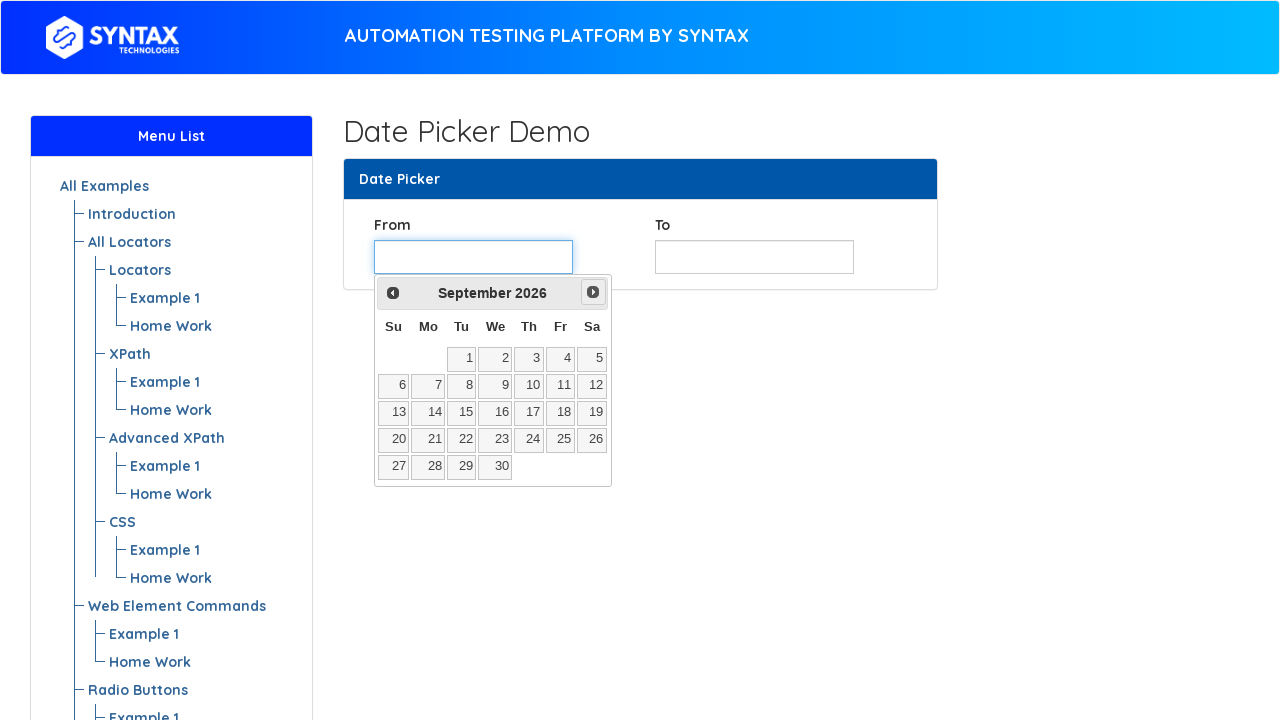

Clicked Next button to advance from September to next month at (593, 292) on span:text('Next')
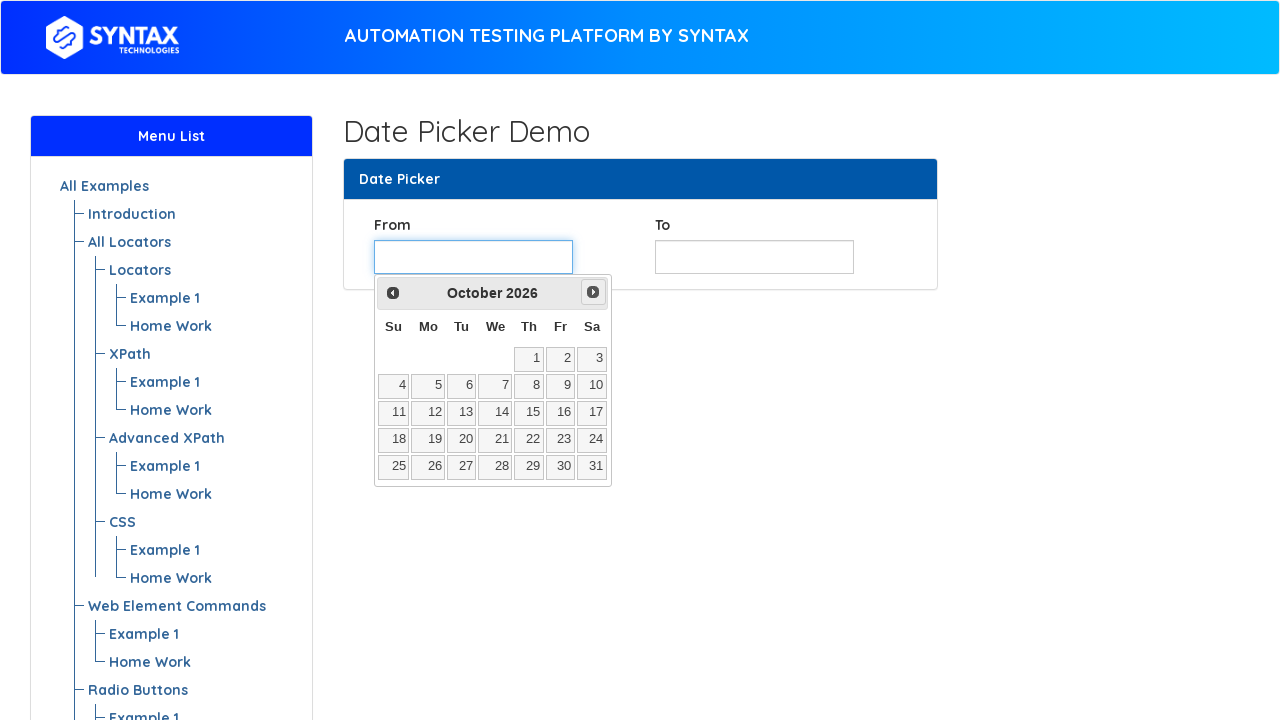

Retrieved current month: October
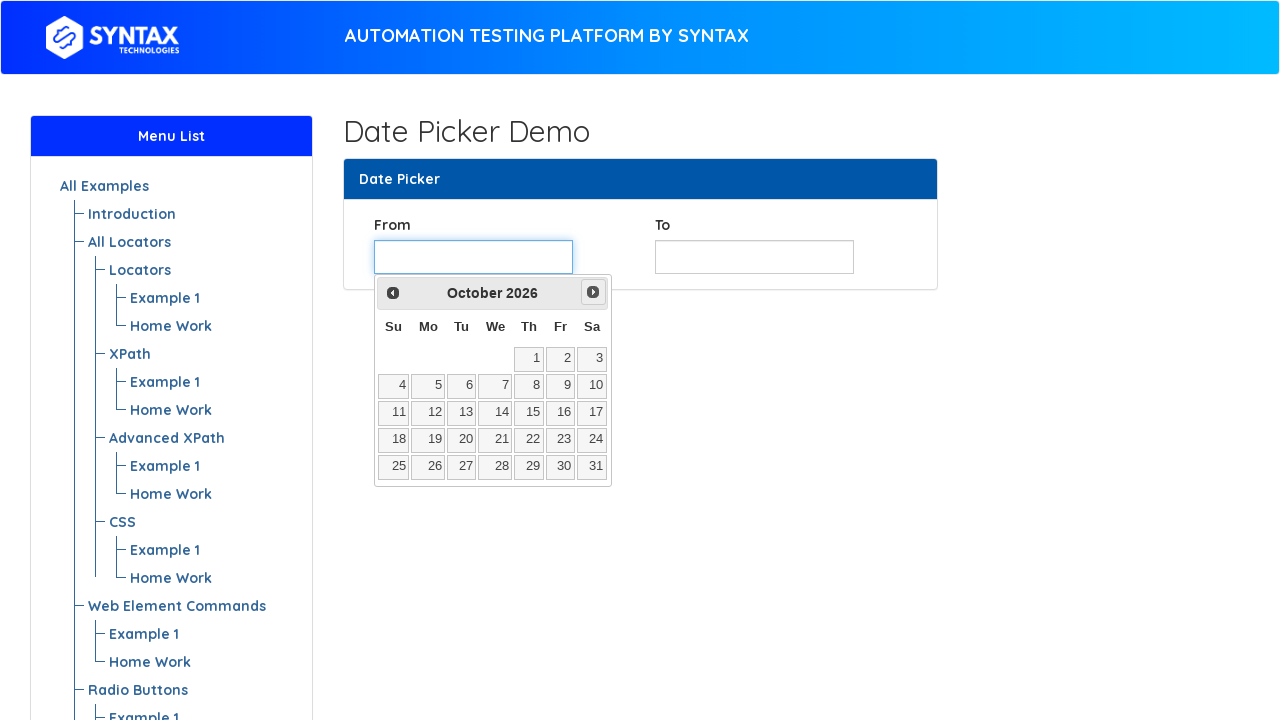

Clicked Next button to advance from October to next month at (593, 292) on span:text('Next')
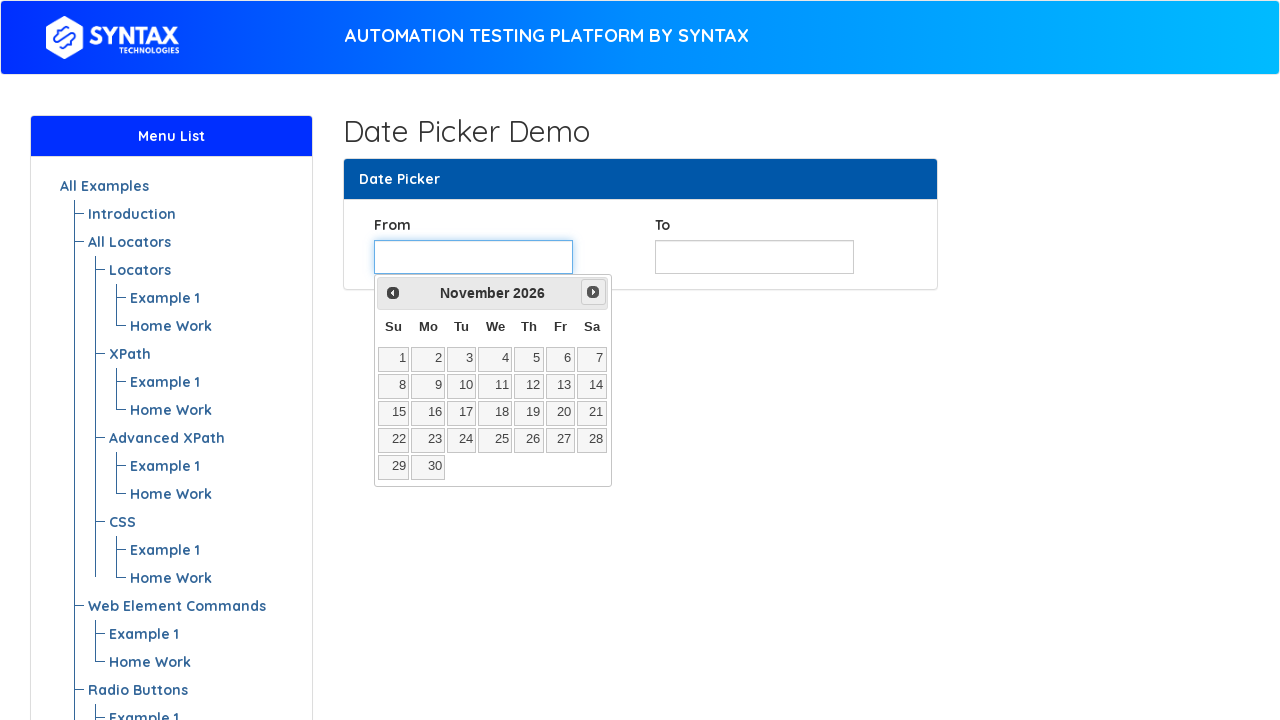

Retrieved current month: November
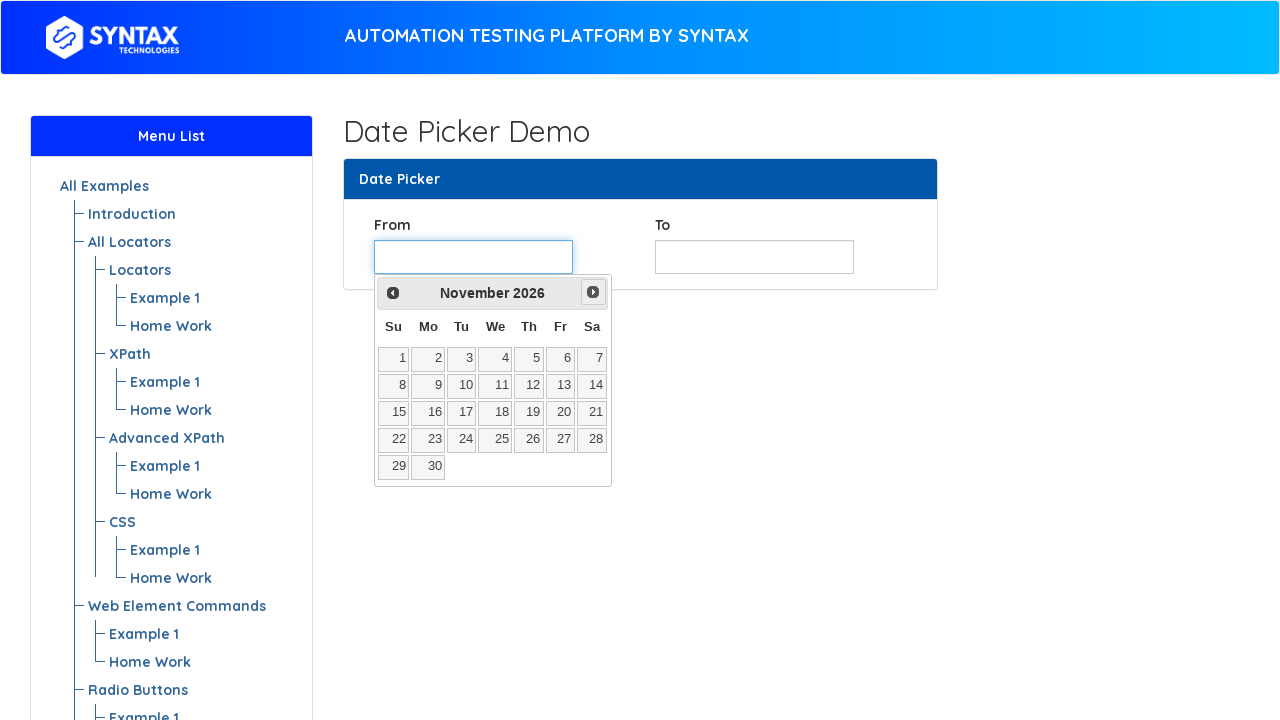

Clicked Next button to advance from November to next month at (593, 292) on span:text('Next')
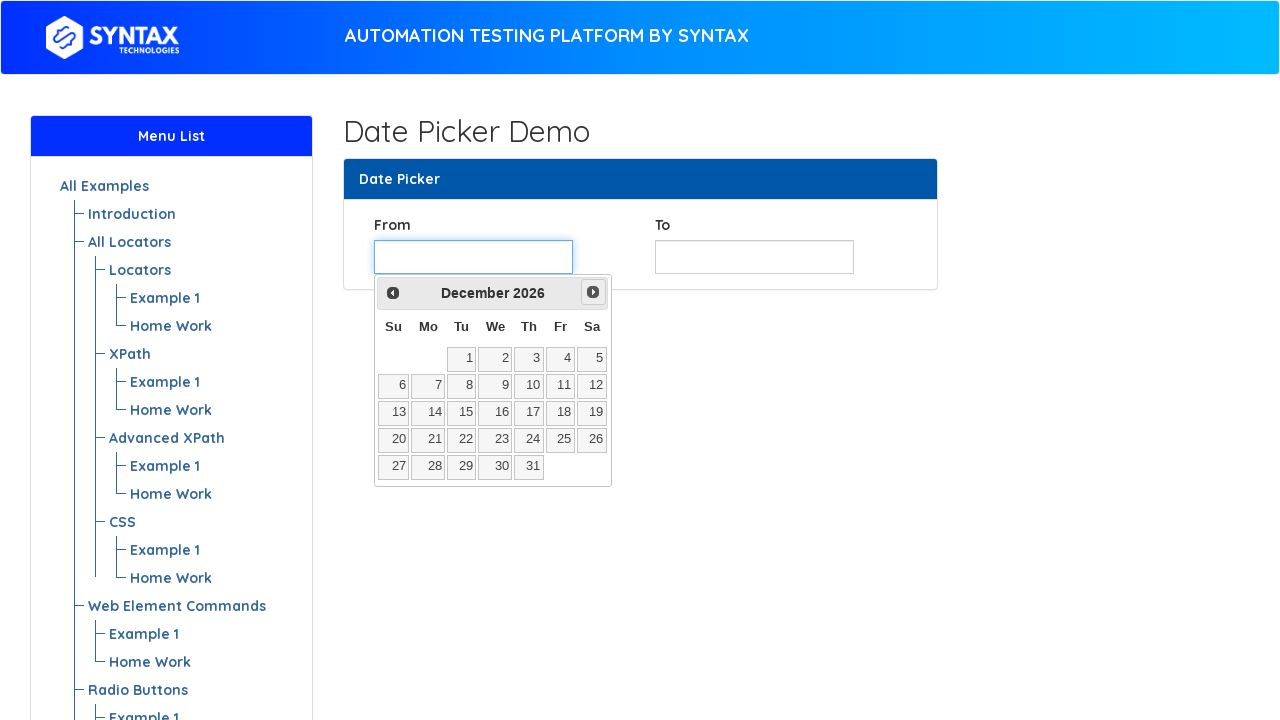

Retrieved current month: December
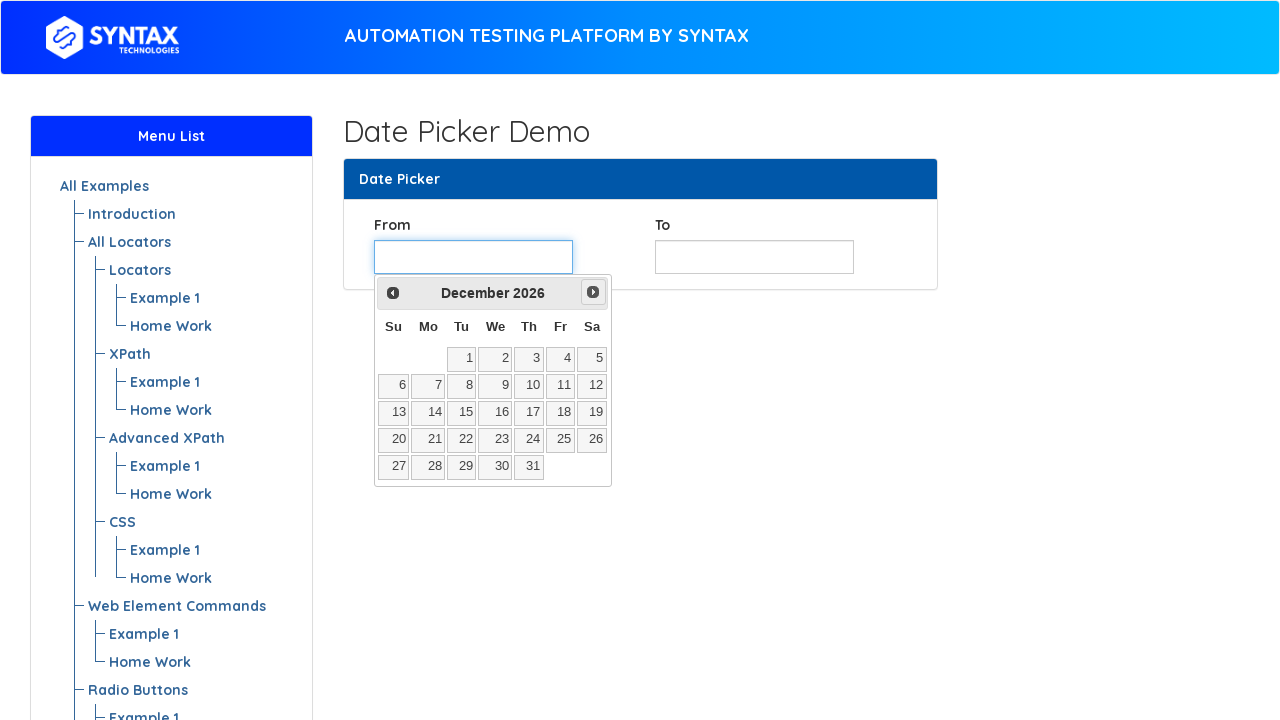

Located all date elements in calendar
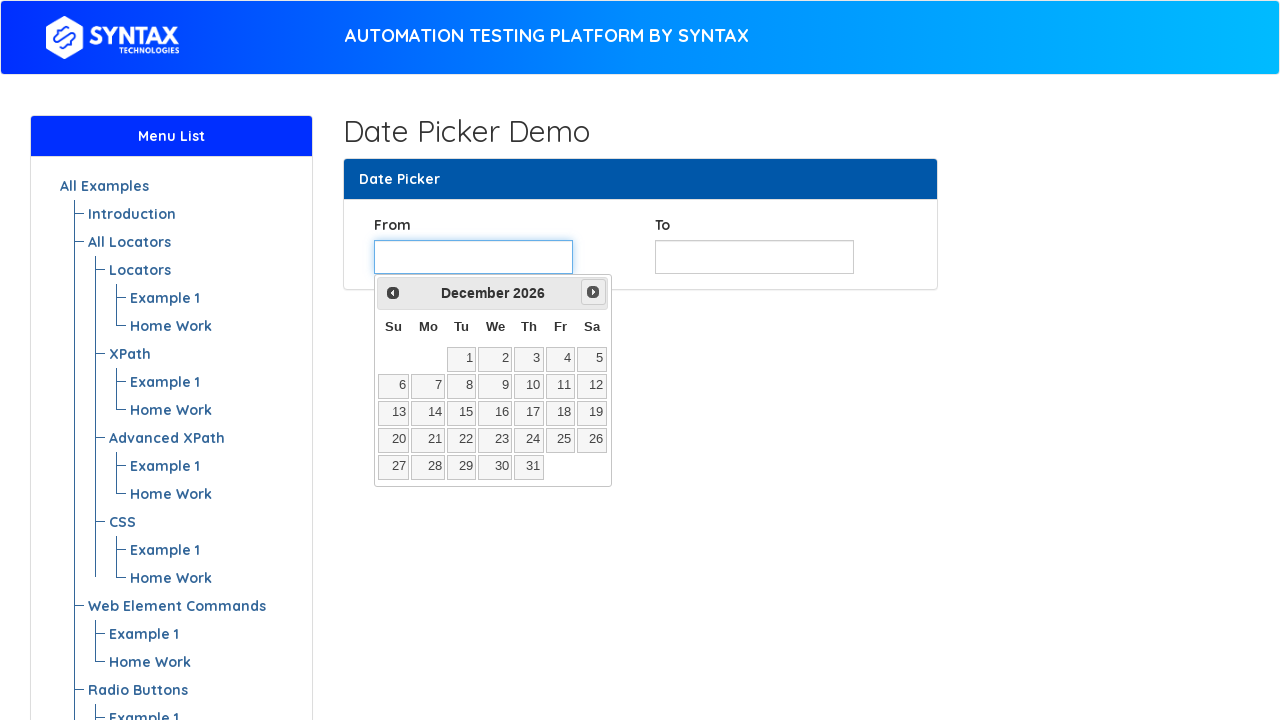

Clicked on the 25th day at (560, 440) on table tbody tr td >> nth=26
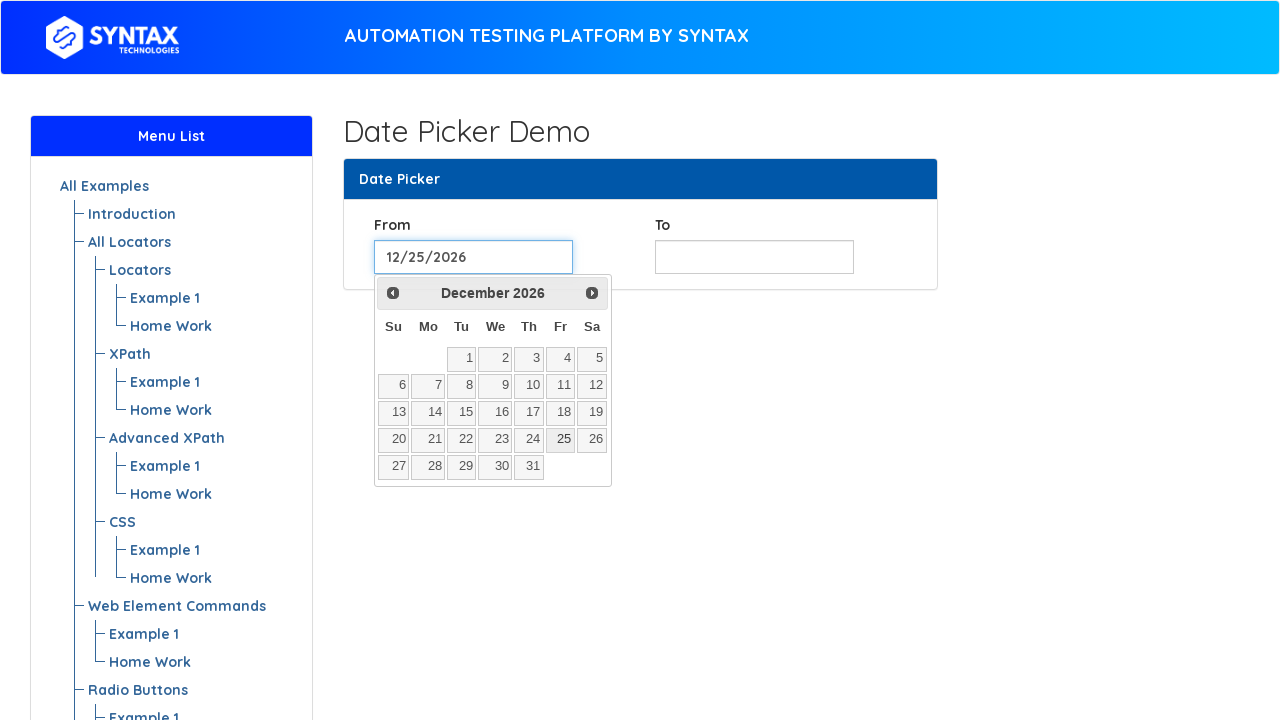

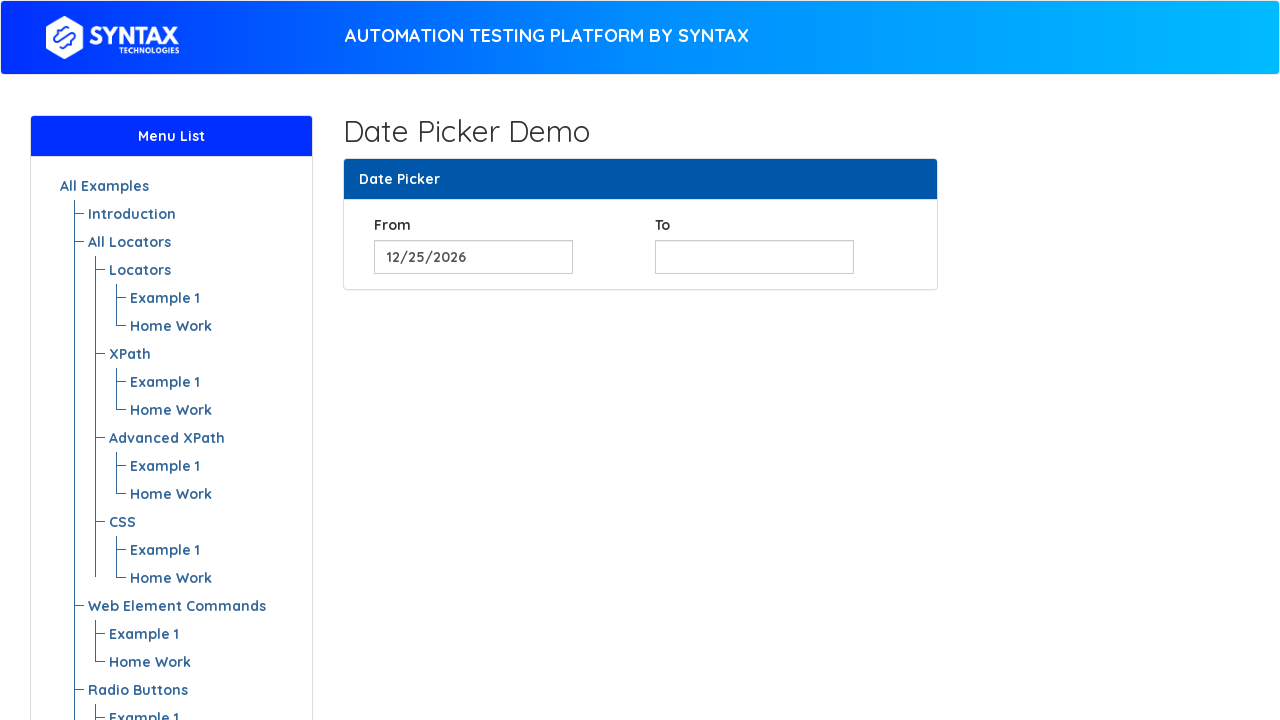